Tests login form validation by submitting with valid username but incorrect password, verifying the credentials mismatch error message

Starting URL: https://saucedemo.com

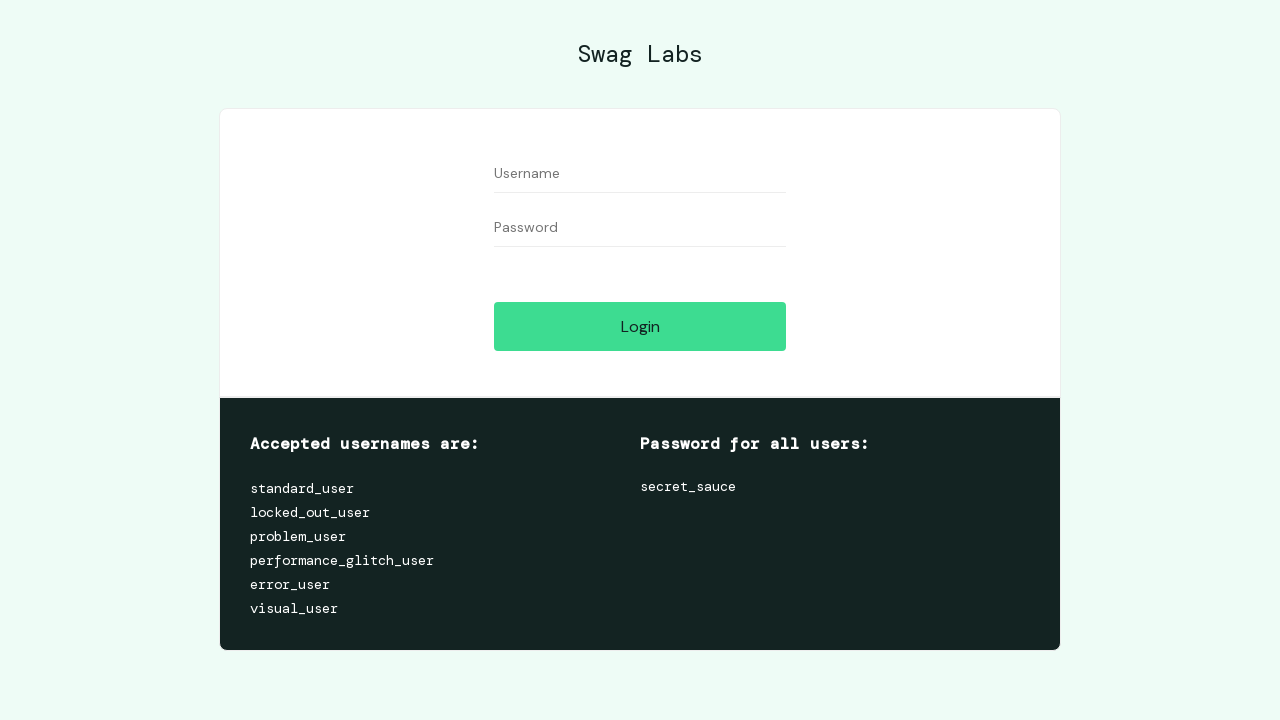

Filled username field with 'standard_user' on #user-name
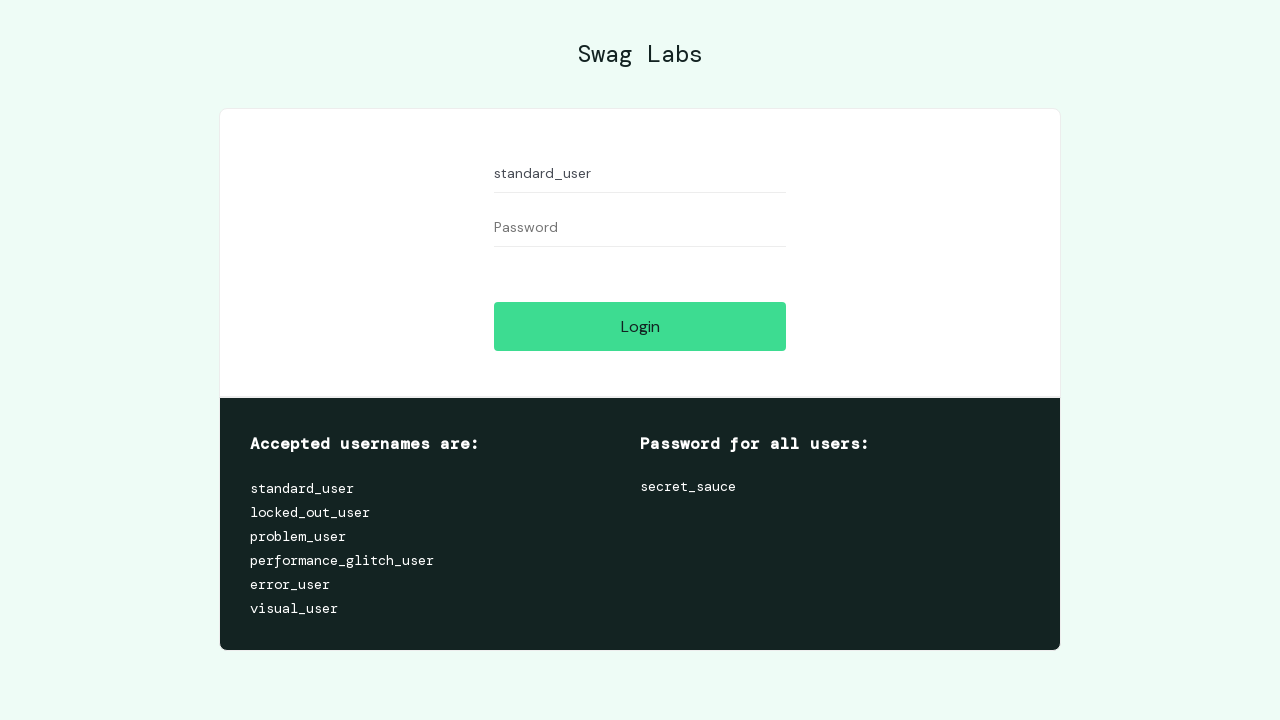

Filled password field with incorrect password 'WrongPassword123' on #password
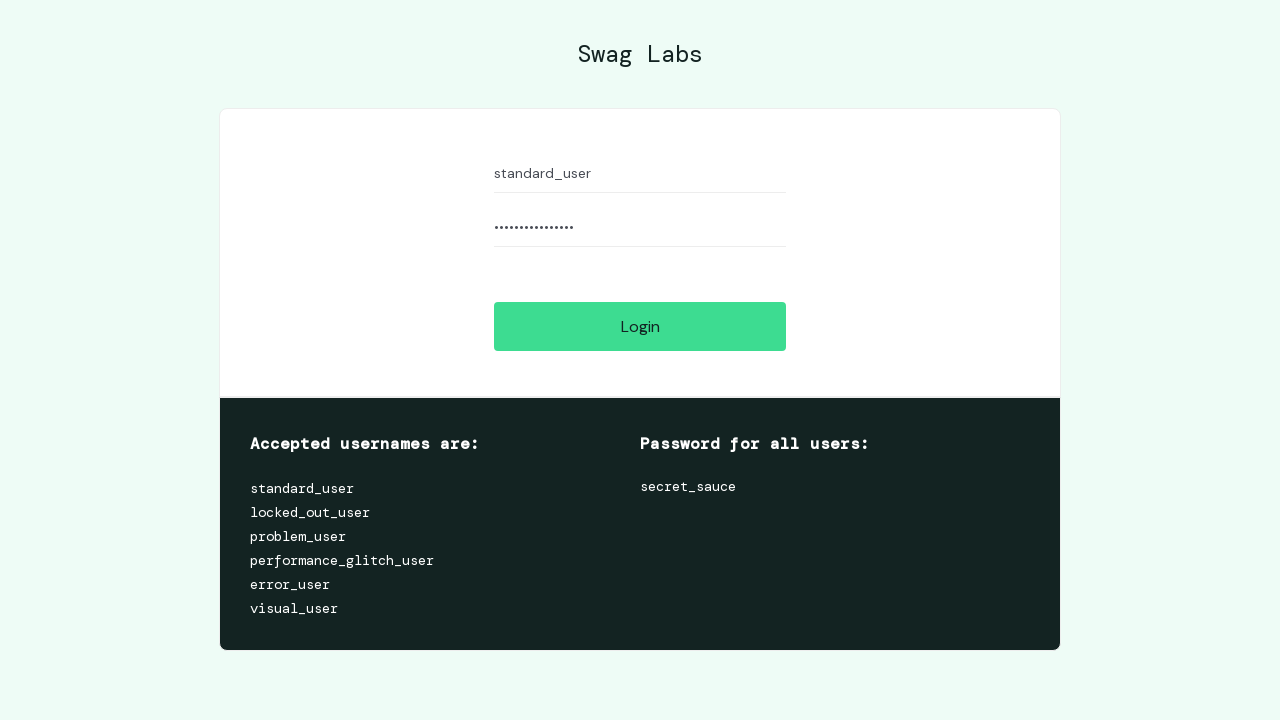

Clicked login button to submit credentials at (640, 326) on #login-button
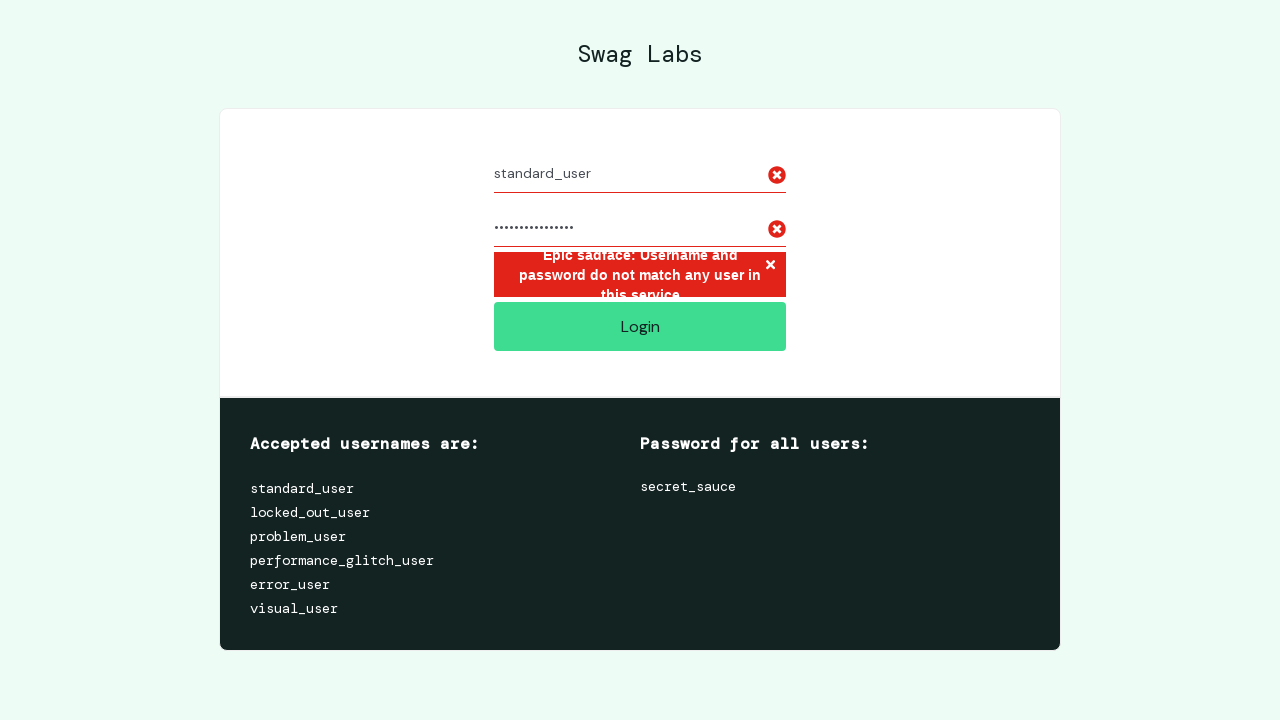

Error message appeared, confirming credentials mismatch validation
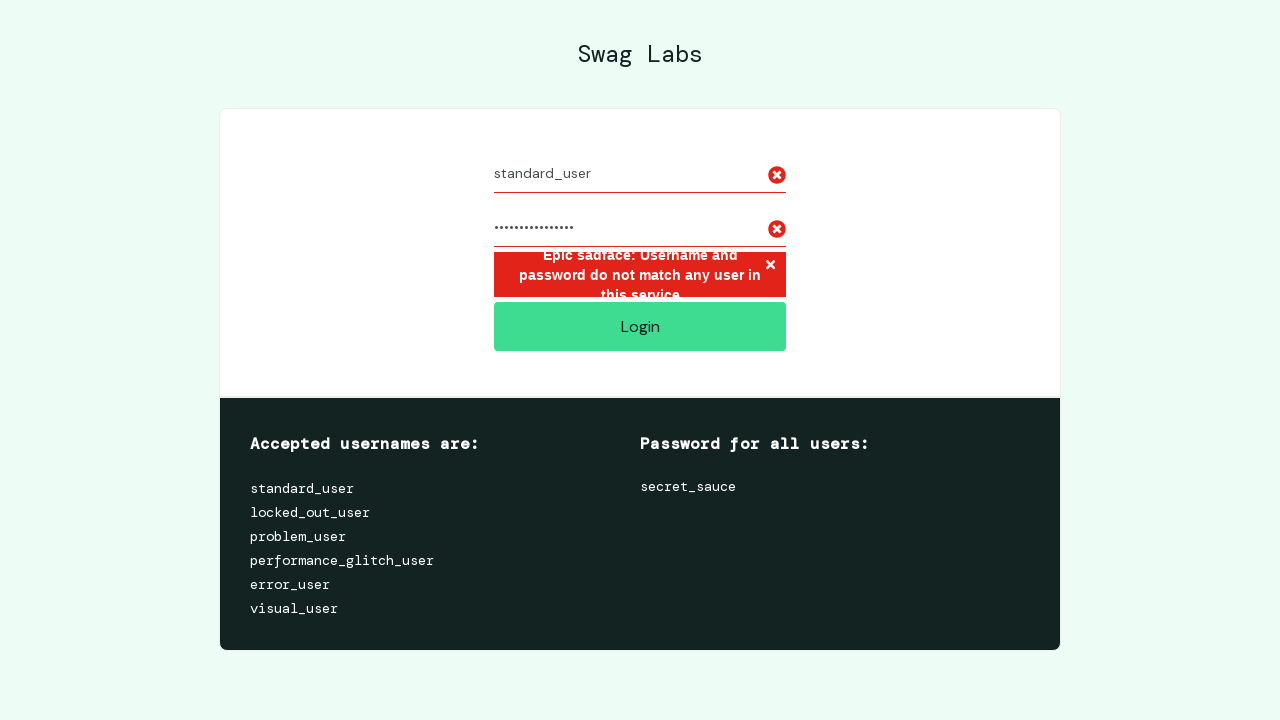

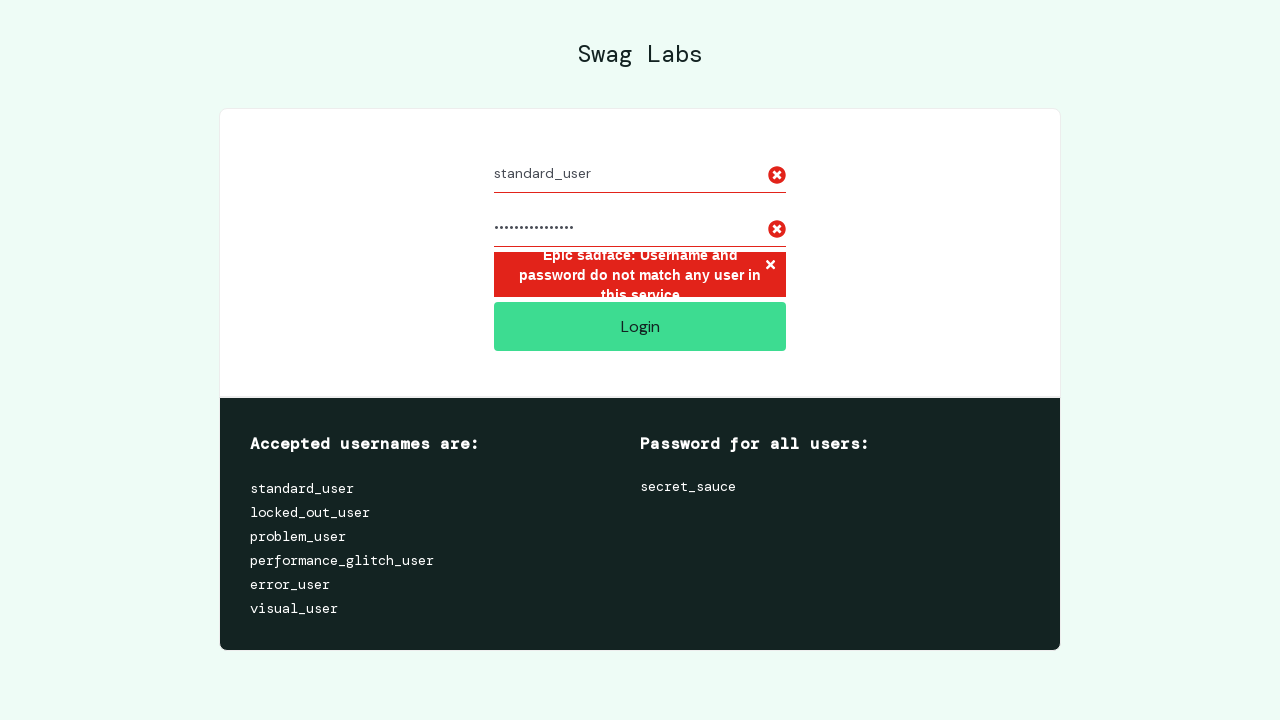